Navigates to the Tech With Tim website homepage

Starting URL: https://www.techwithtim.net/

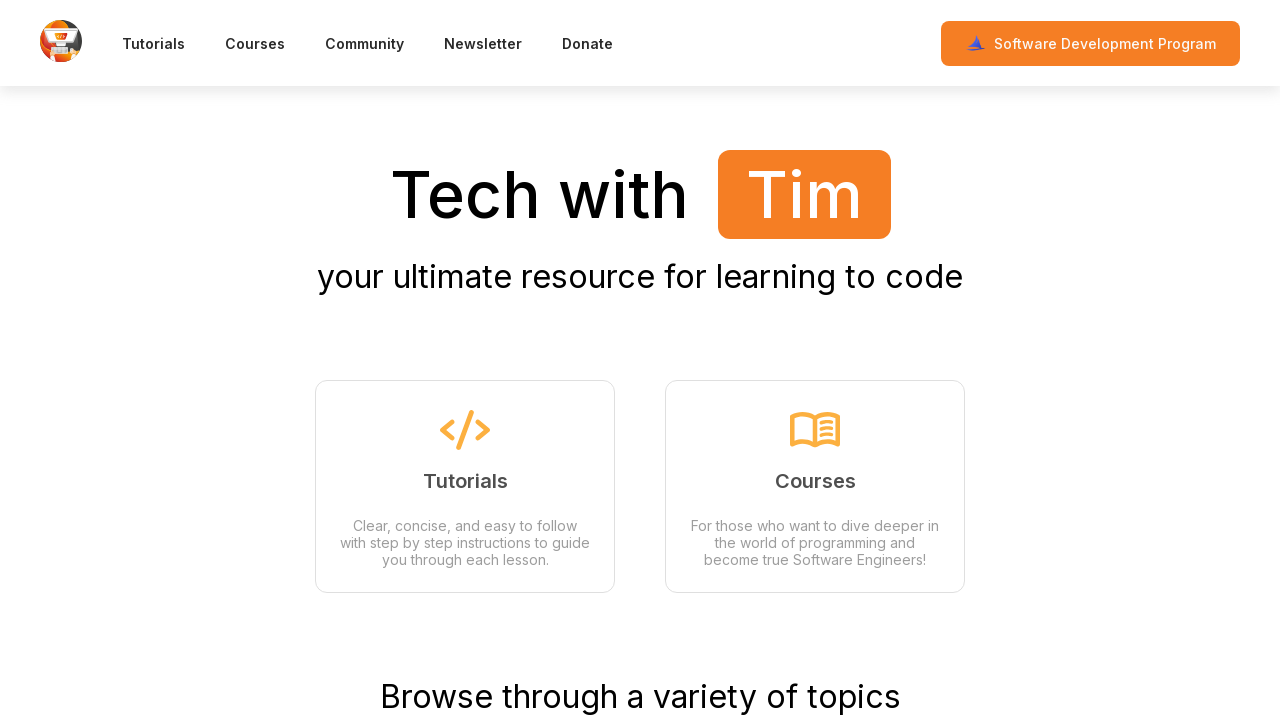

Waited for Tech With Tim homepage to load (DOM content loaded)
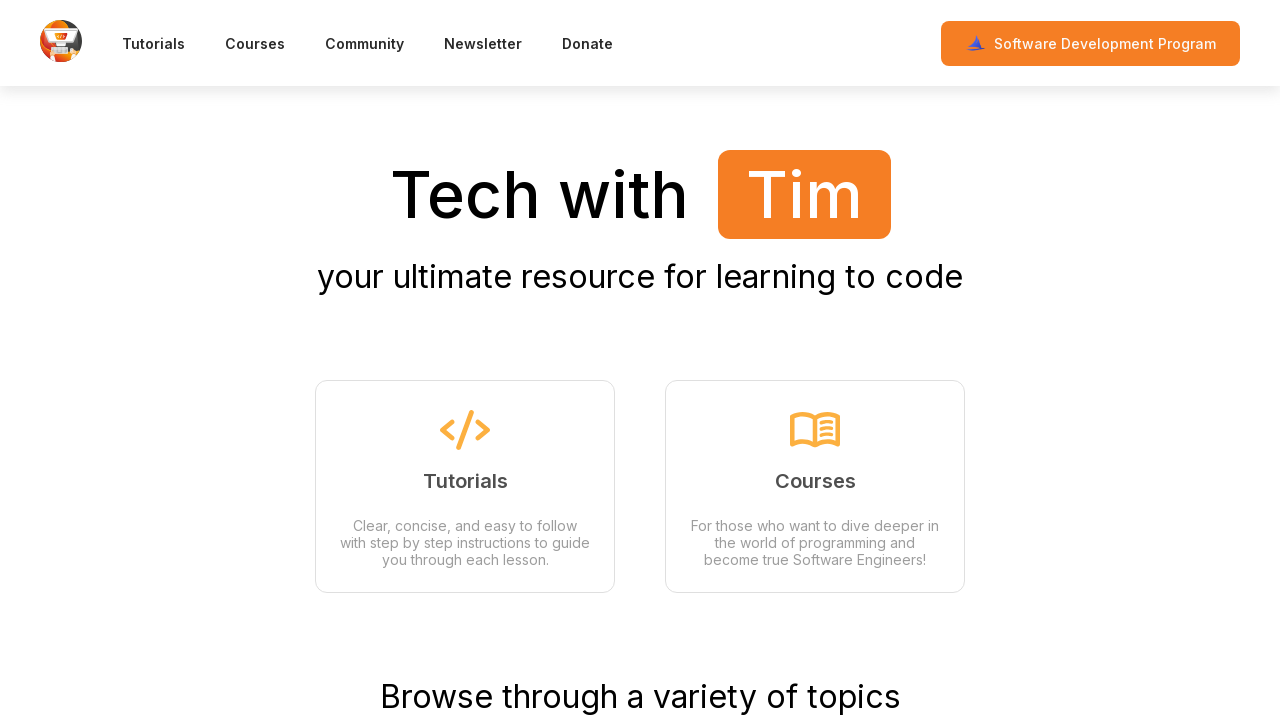

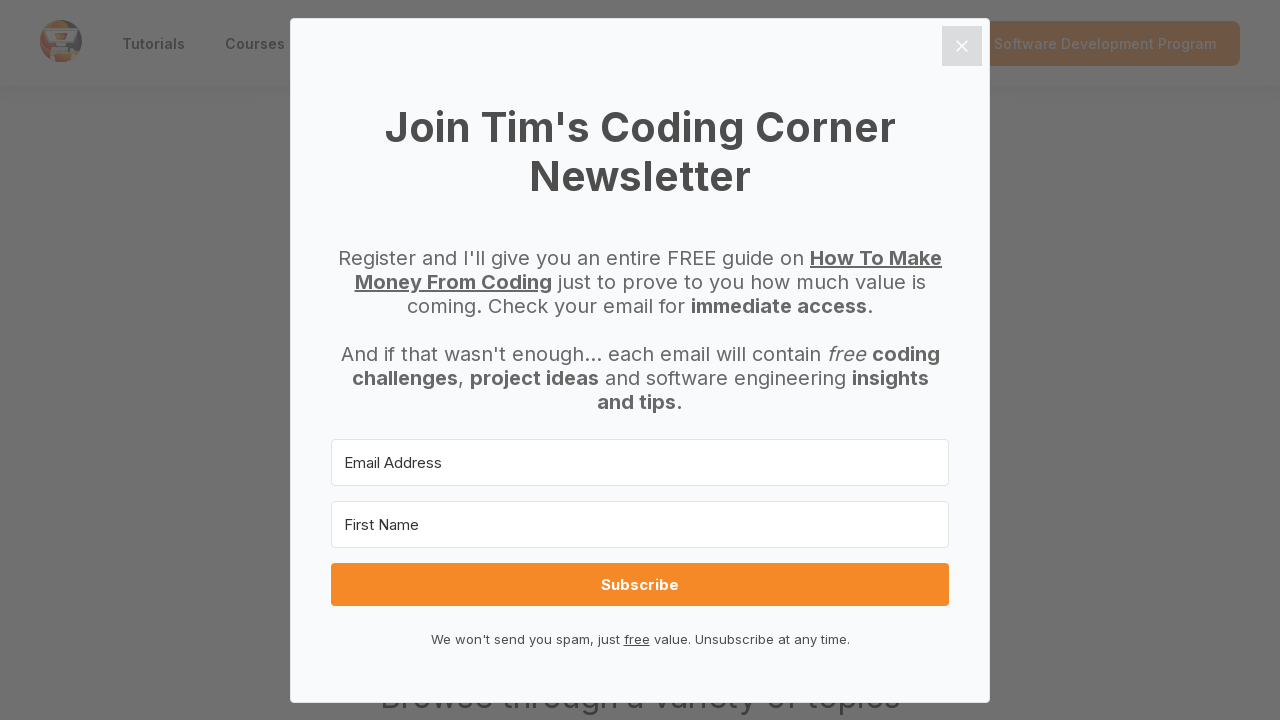